Tests drag and drop functionality by dragging an element and dropping it onto a target element

Starting URL: https://jqueryui.com/resources/demos/droppable/default.html

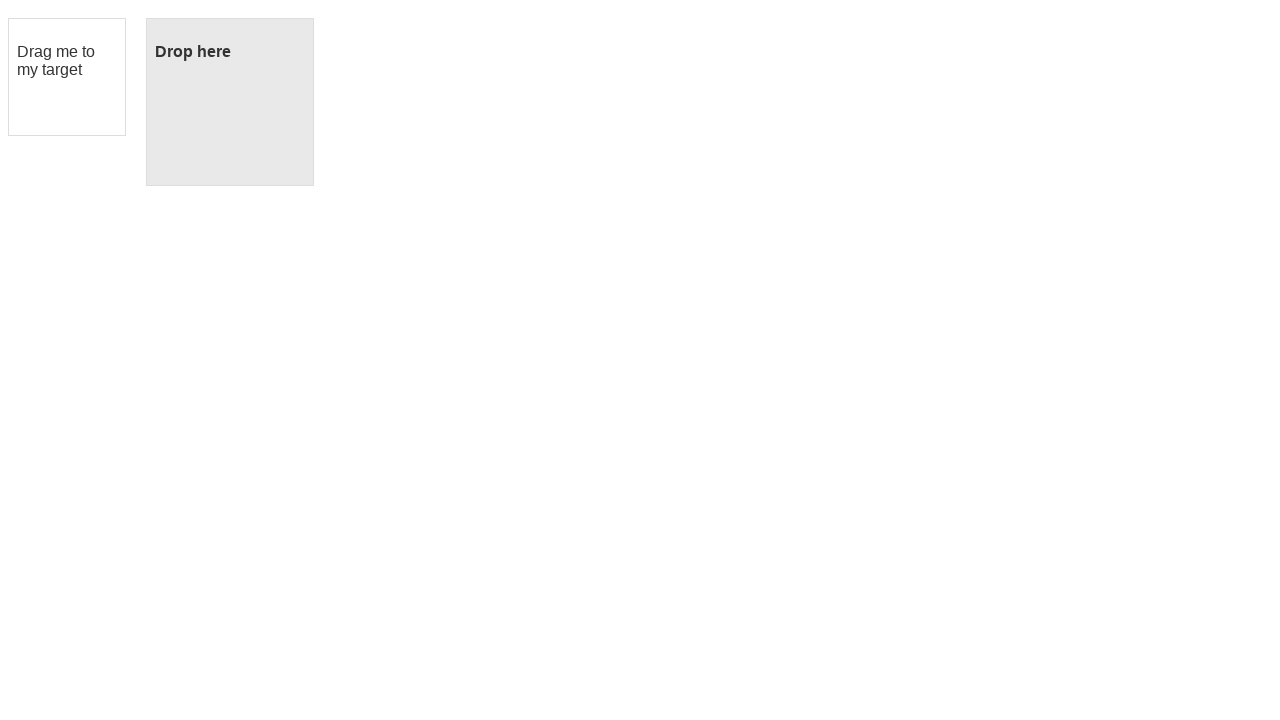

Located draggable element with id 'draggable'
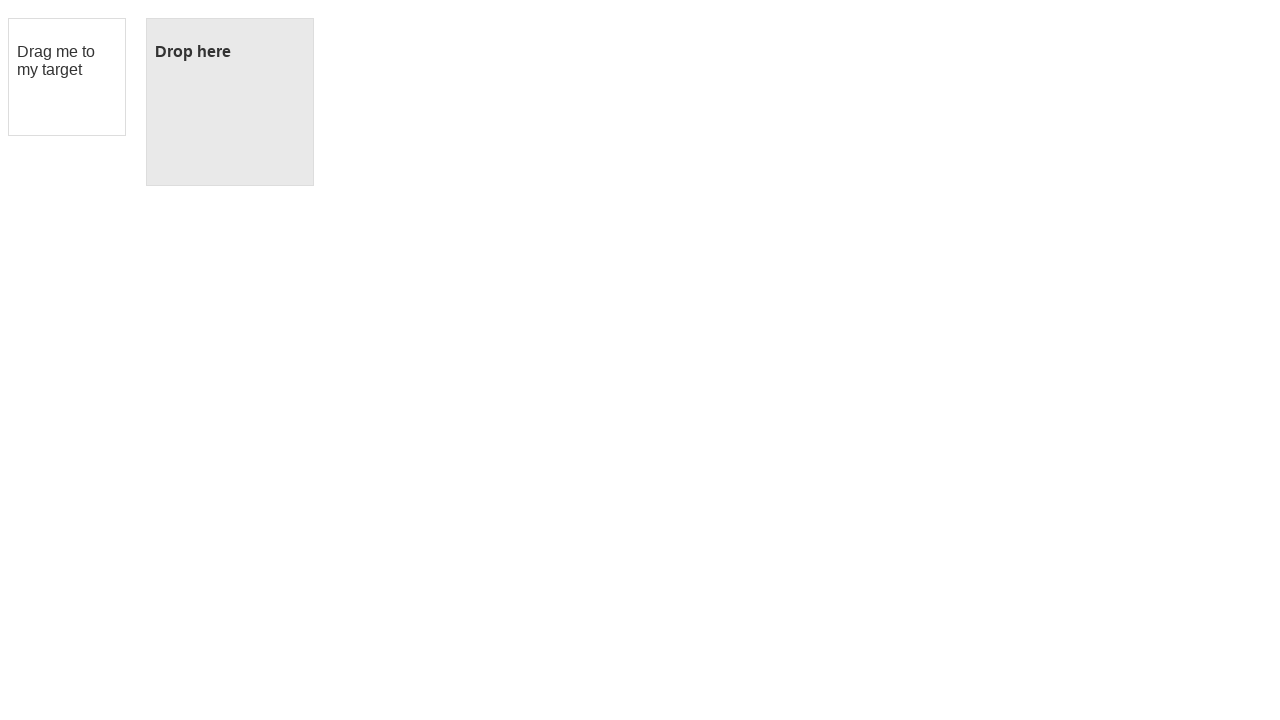

Located droppable target element with id 'droppable'
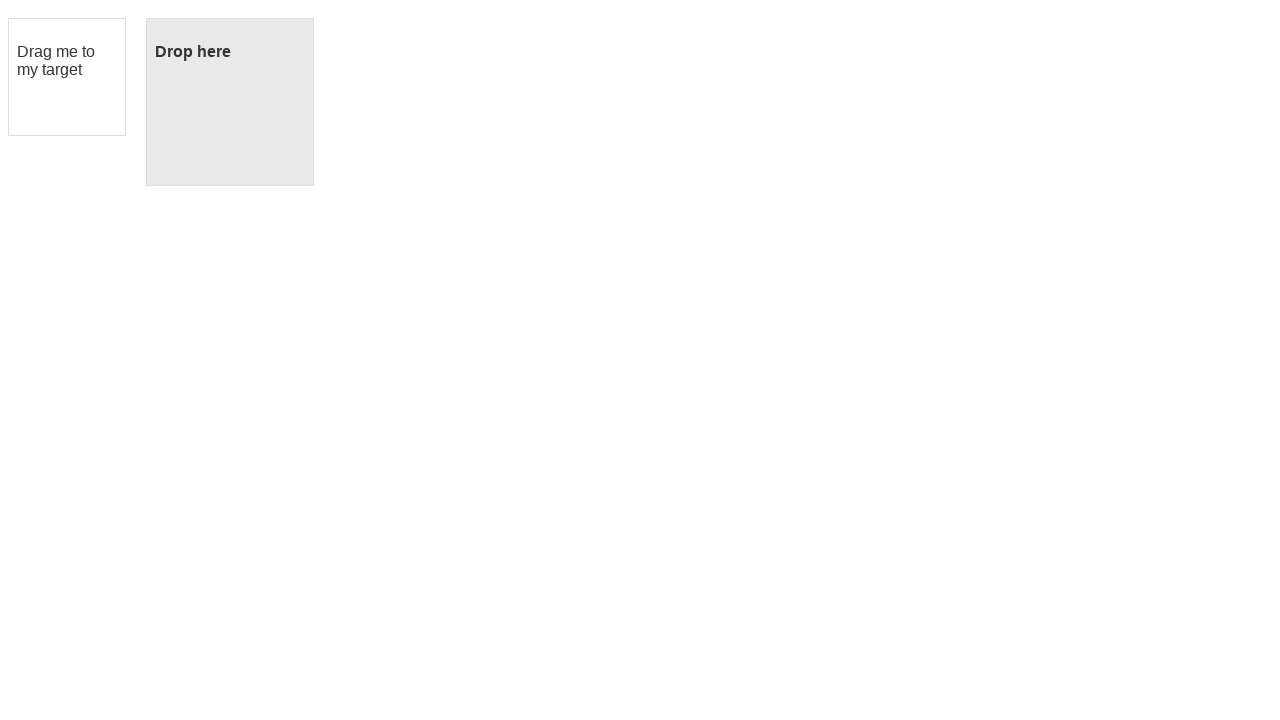

Dragged element #draggable and dropped it onto #droppable at (230, 102)
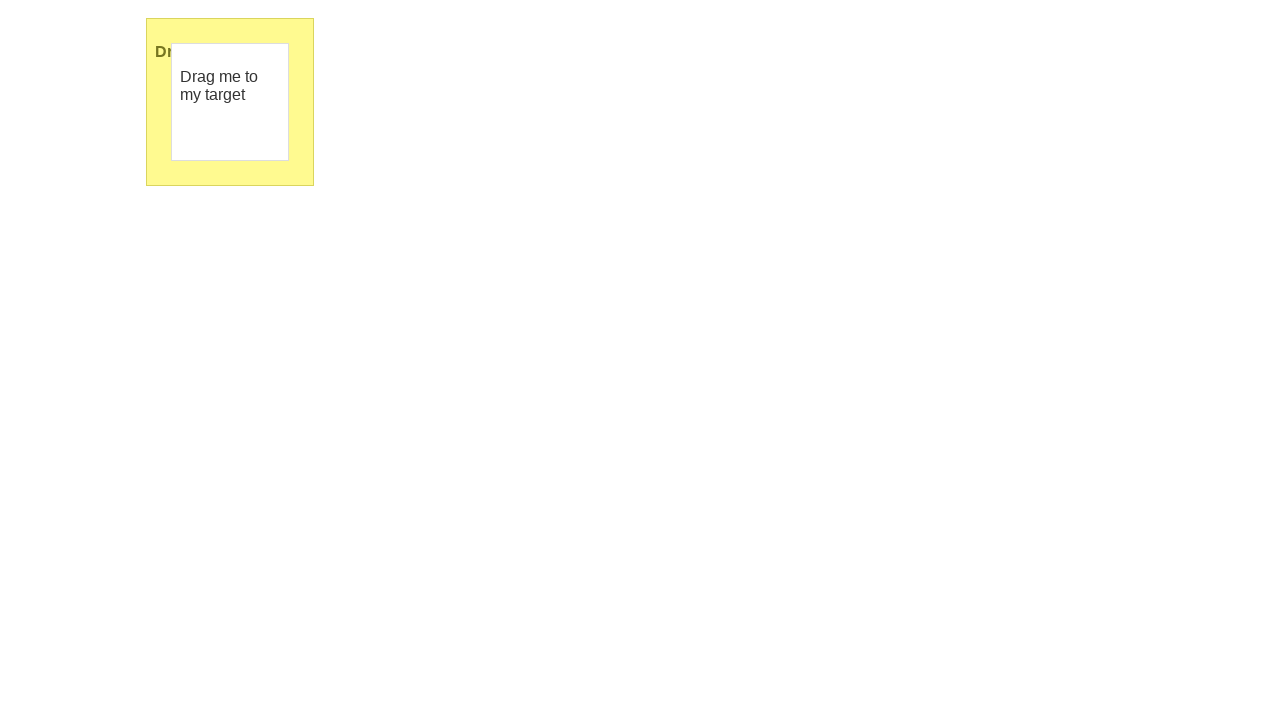

Waited 1000ms for drop action to complete
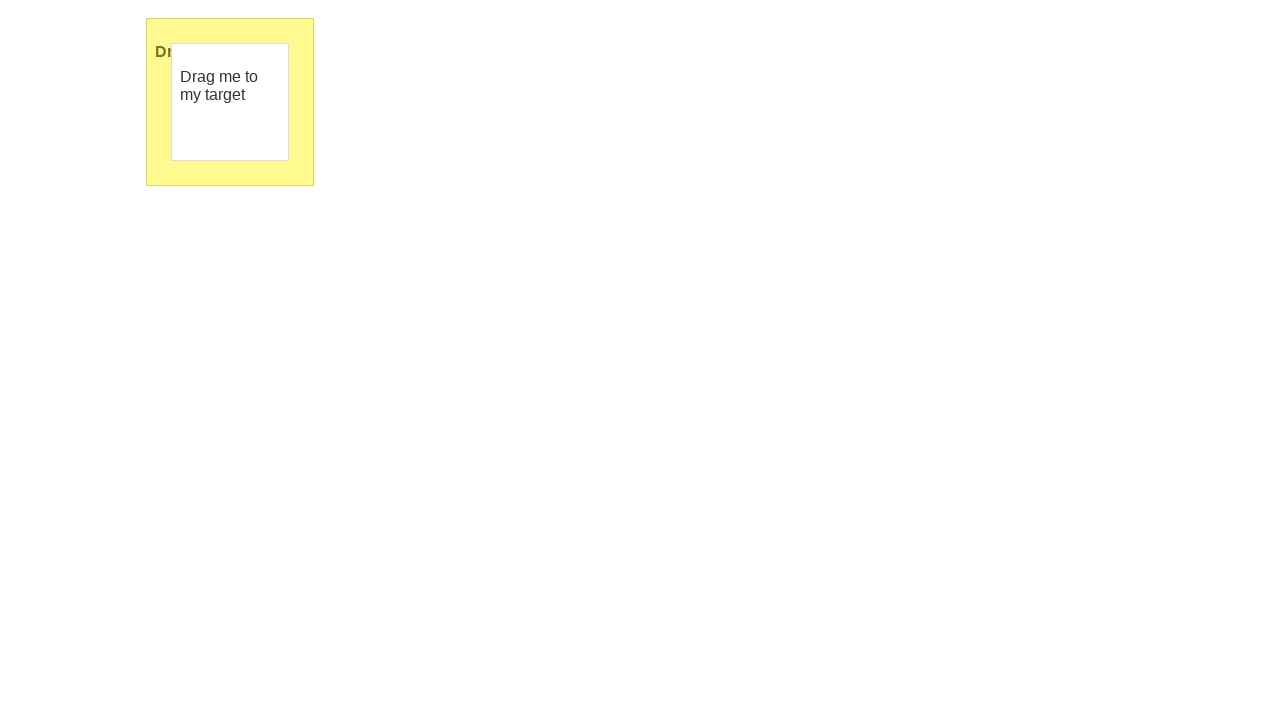

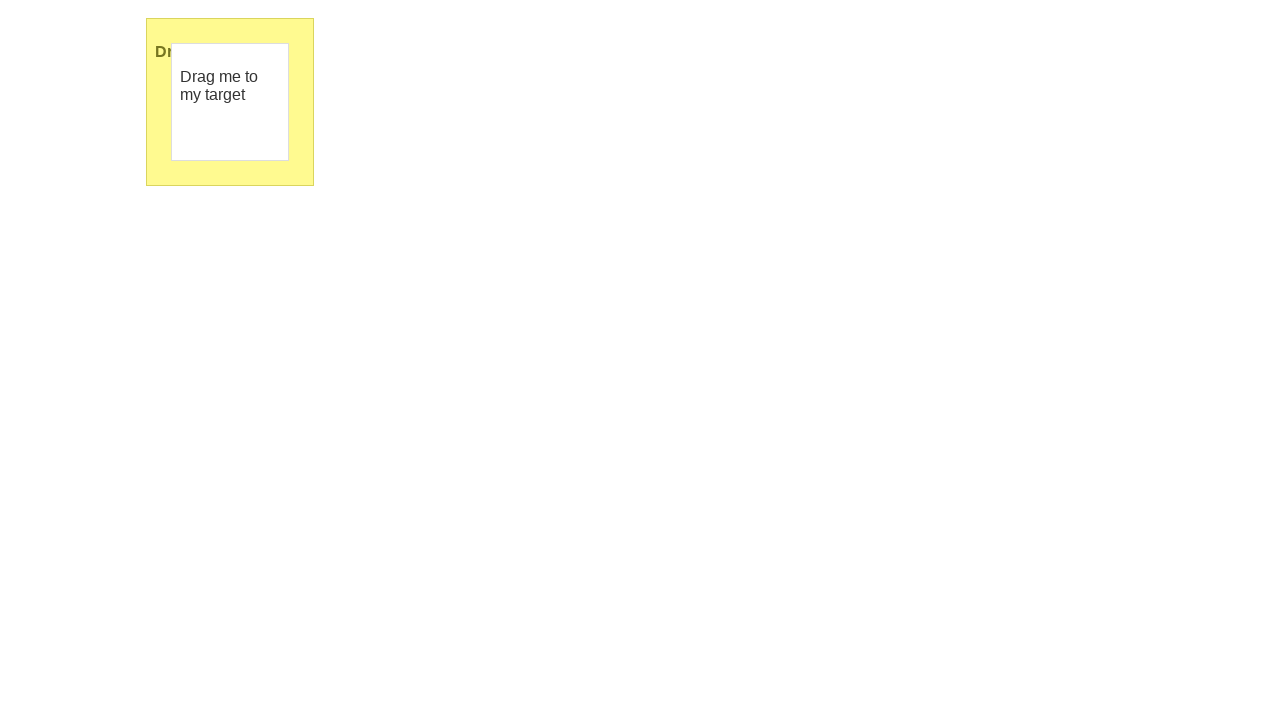